Navigates to a jobs website, clicks on the jobs link, and verifies the page title

Starting URL: https://alchemy.hguy.co/jobs

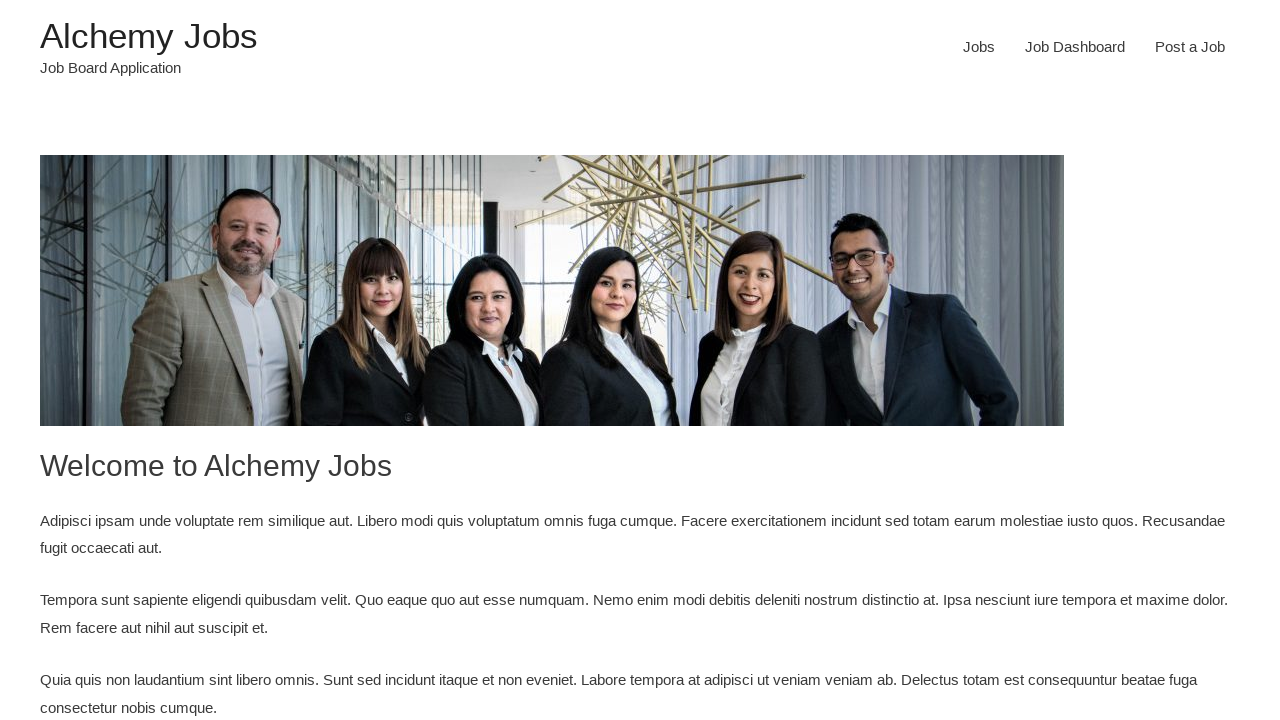

Clicked on the jobs link at (979, 47) on a[href='https://alchemy.hguy.co/jobs/jobs/']
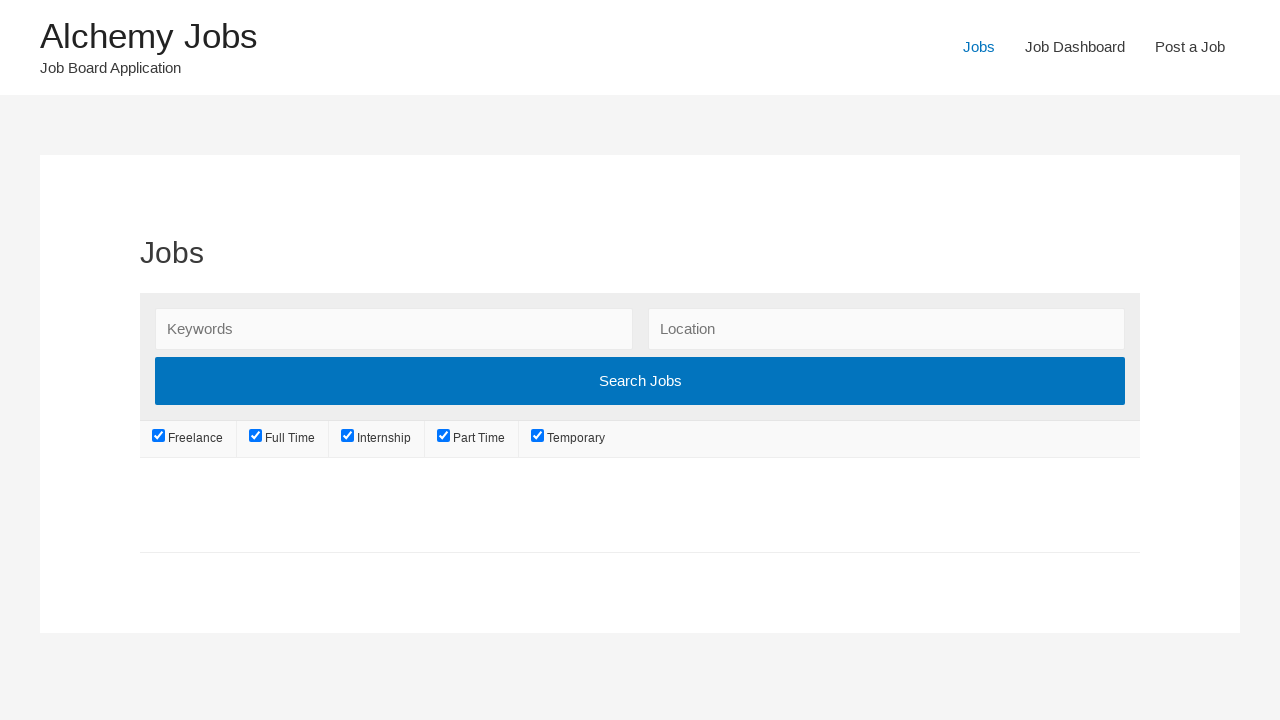

Waited for page to load (networkidle)
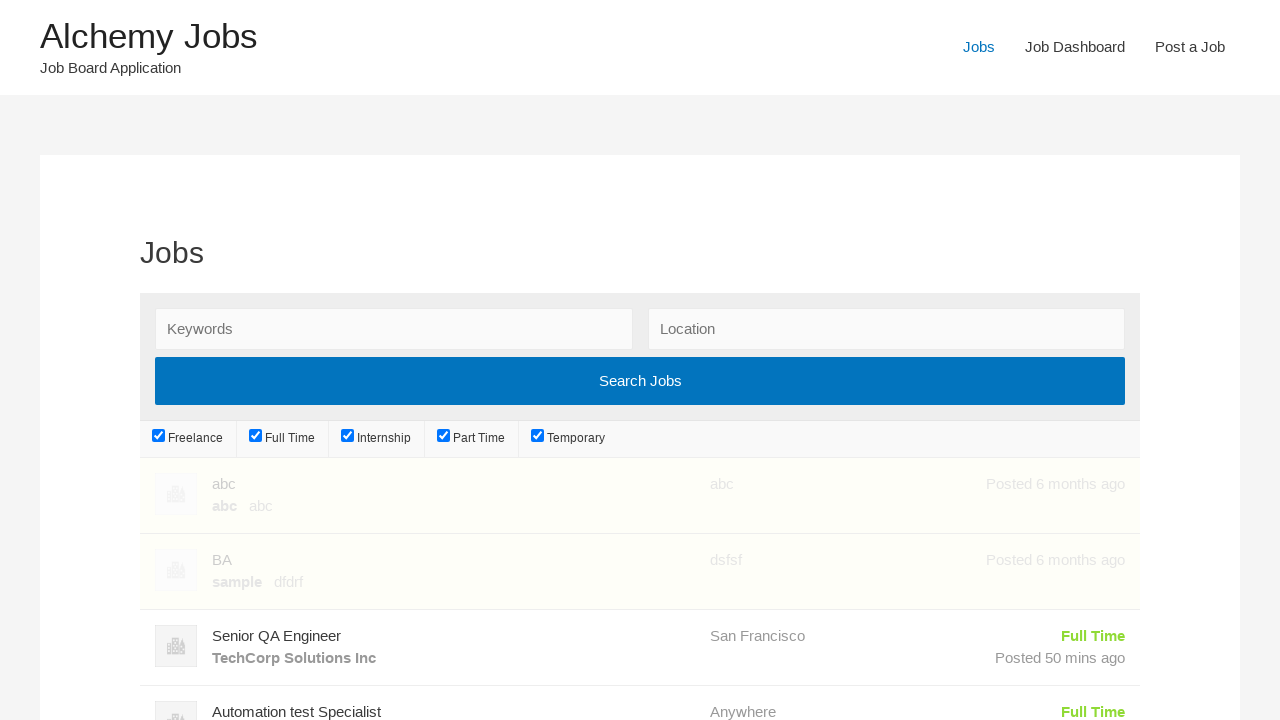

Verified page title is 'Jobs – Alchemy Jobs'
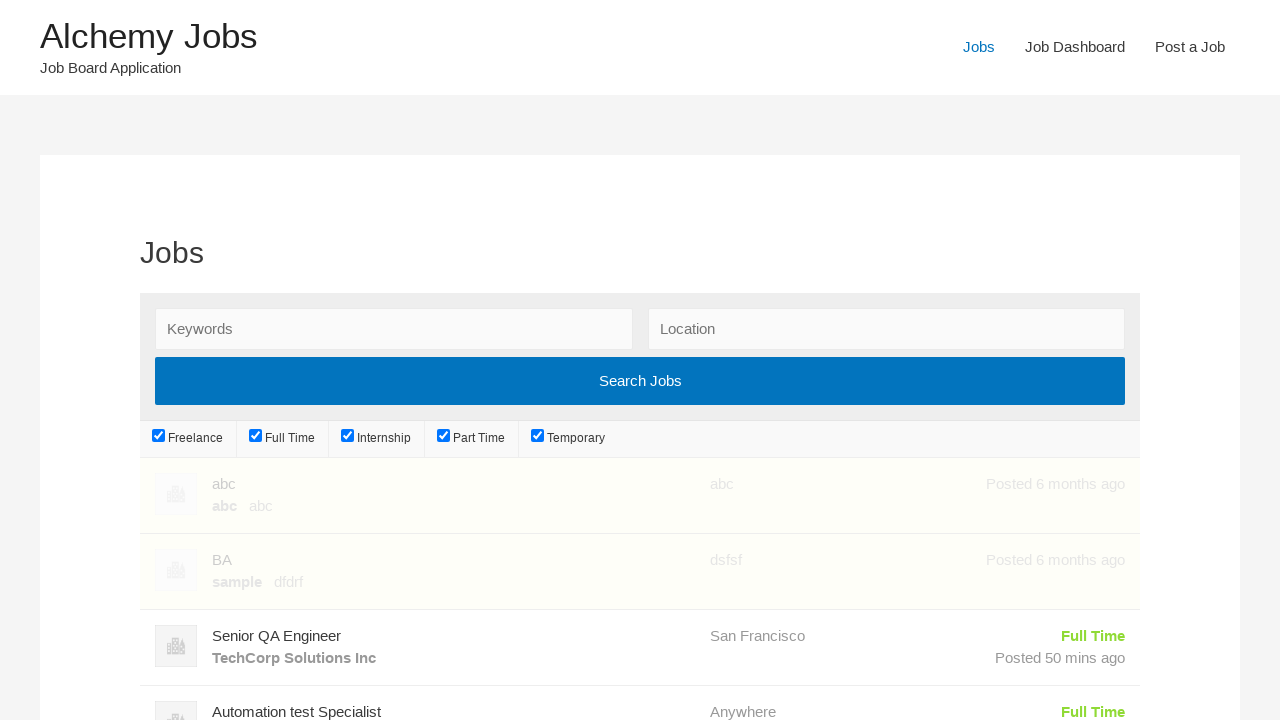

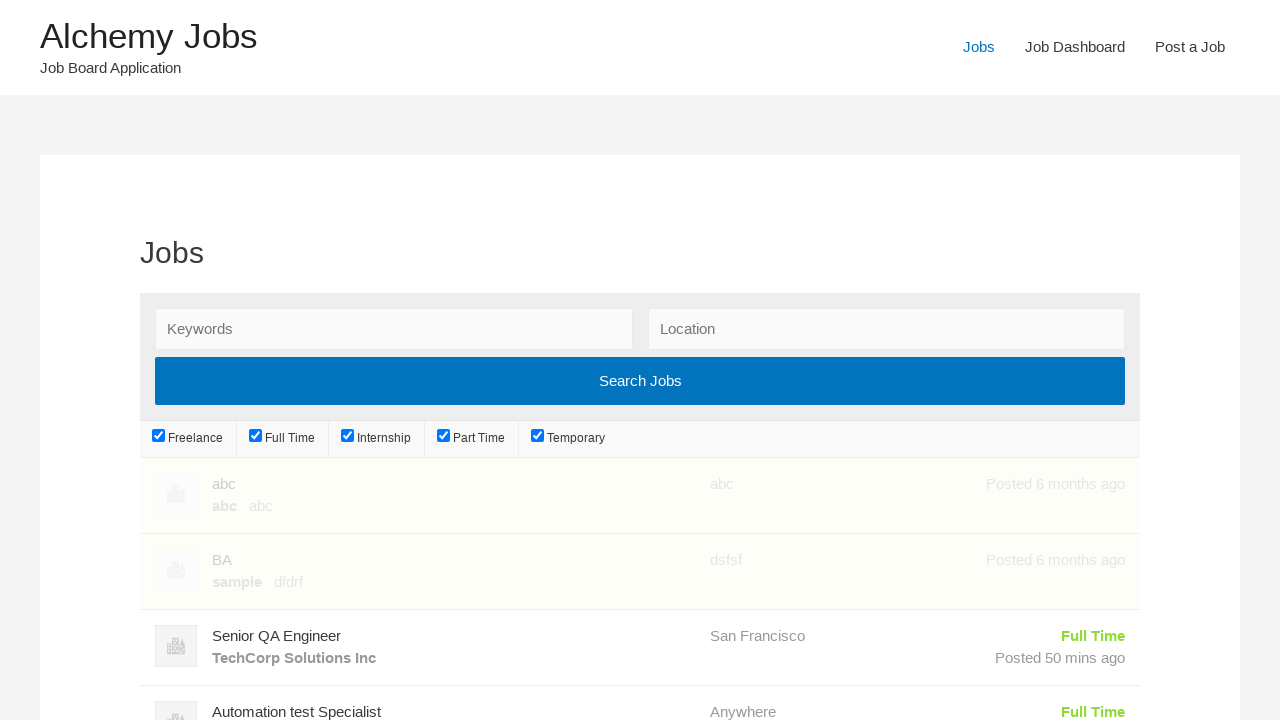